Randomly selects and unselects checkboxes for days of the week, continuing until Friday has been checked and unchecked three times

Starting URL: http://samples.gwtproject.org/samples/Showcase/Showcase.html#!CwCheckBox

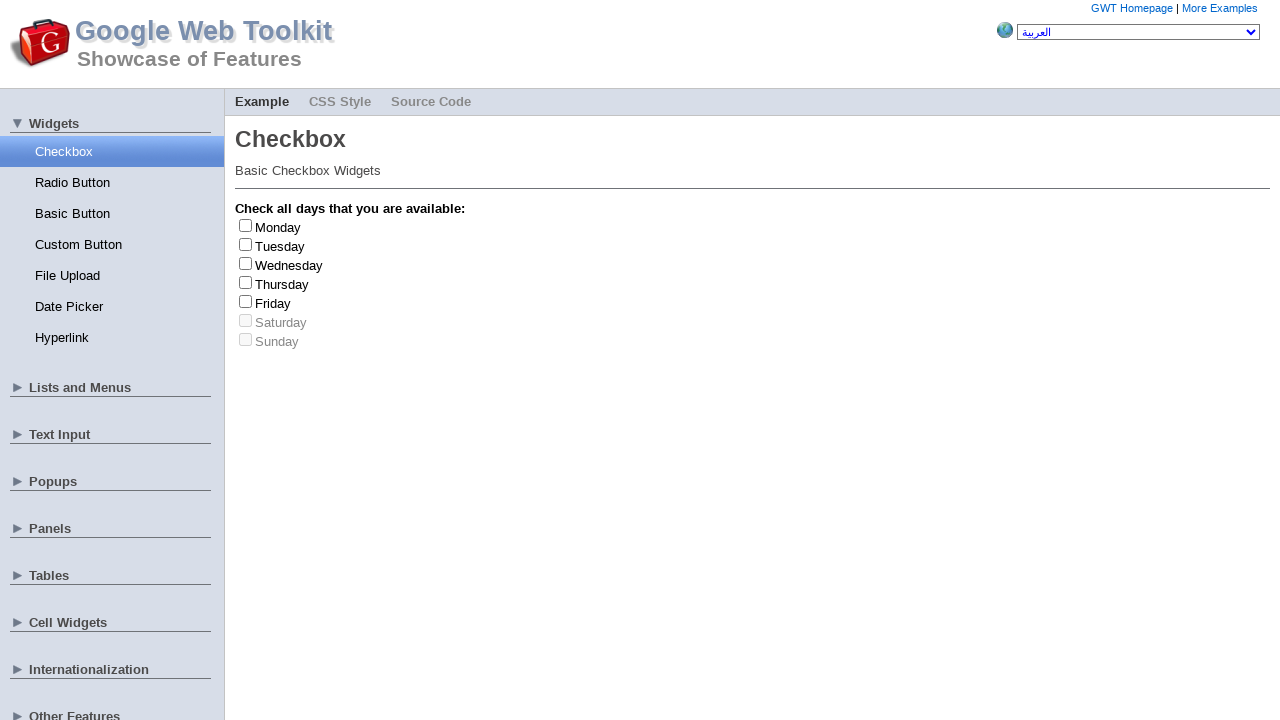

Located all day checkbox labels
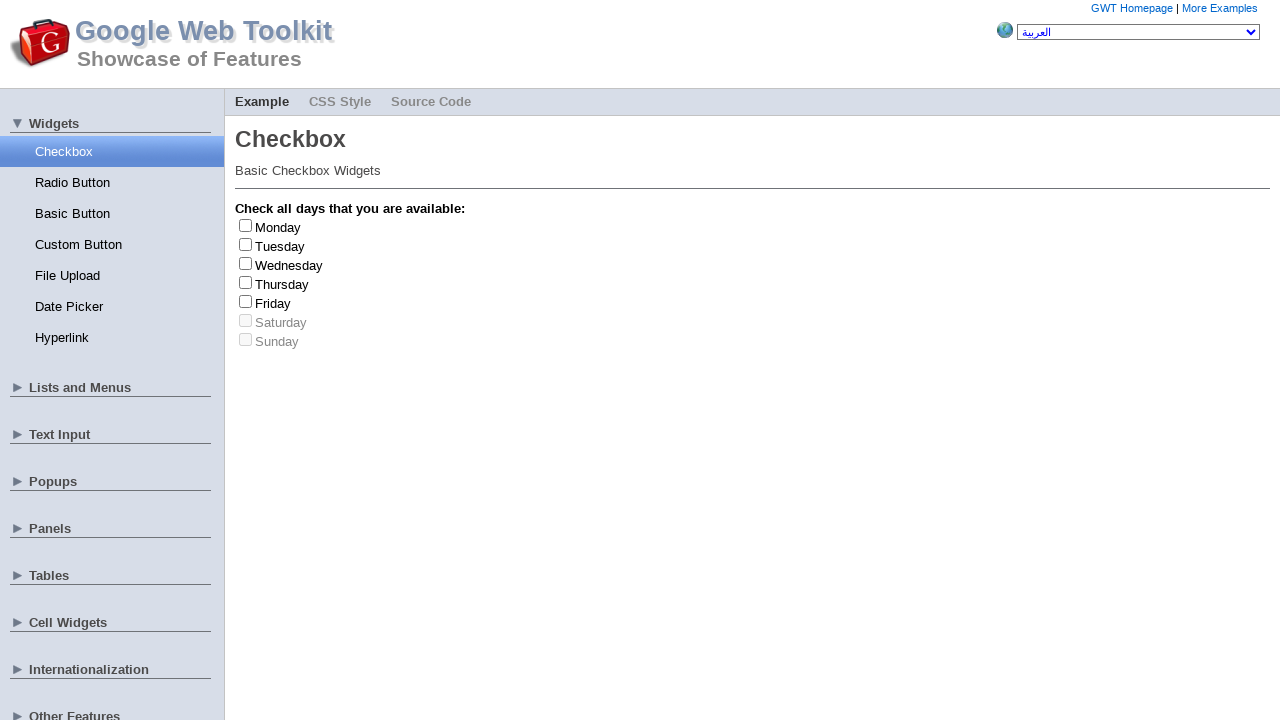

Located all checkbox input elements
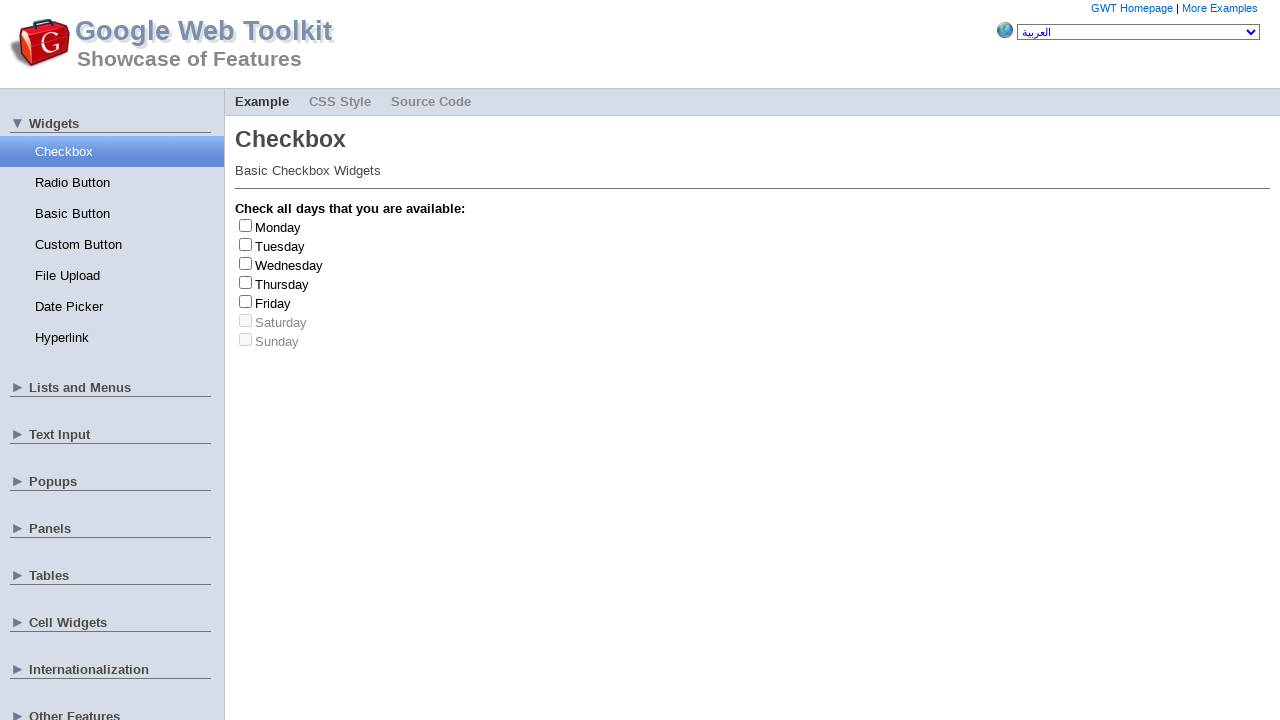

Clicked checkbox at index 4 to check it at (273, 303) on .gwt-CheckBox>label >> nth=4
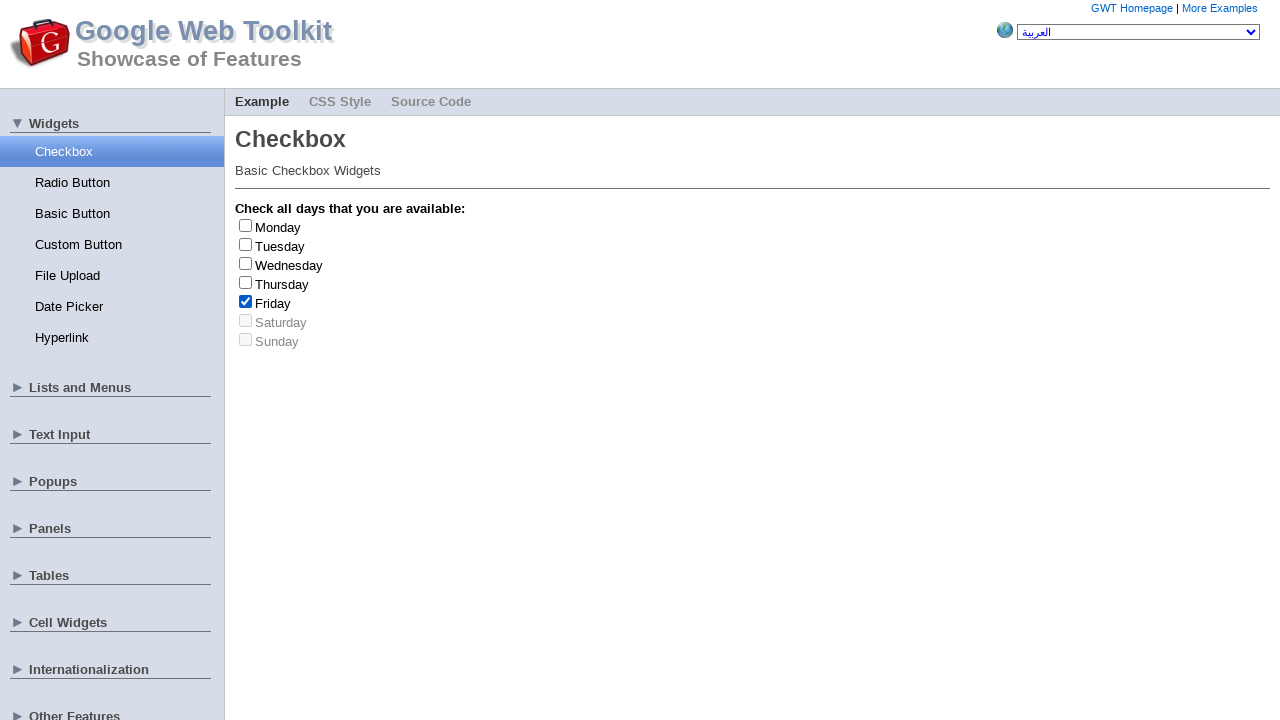

Friday checkbox checked (count: 1/3)
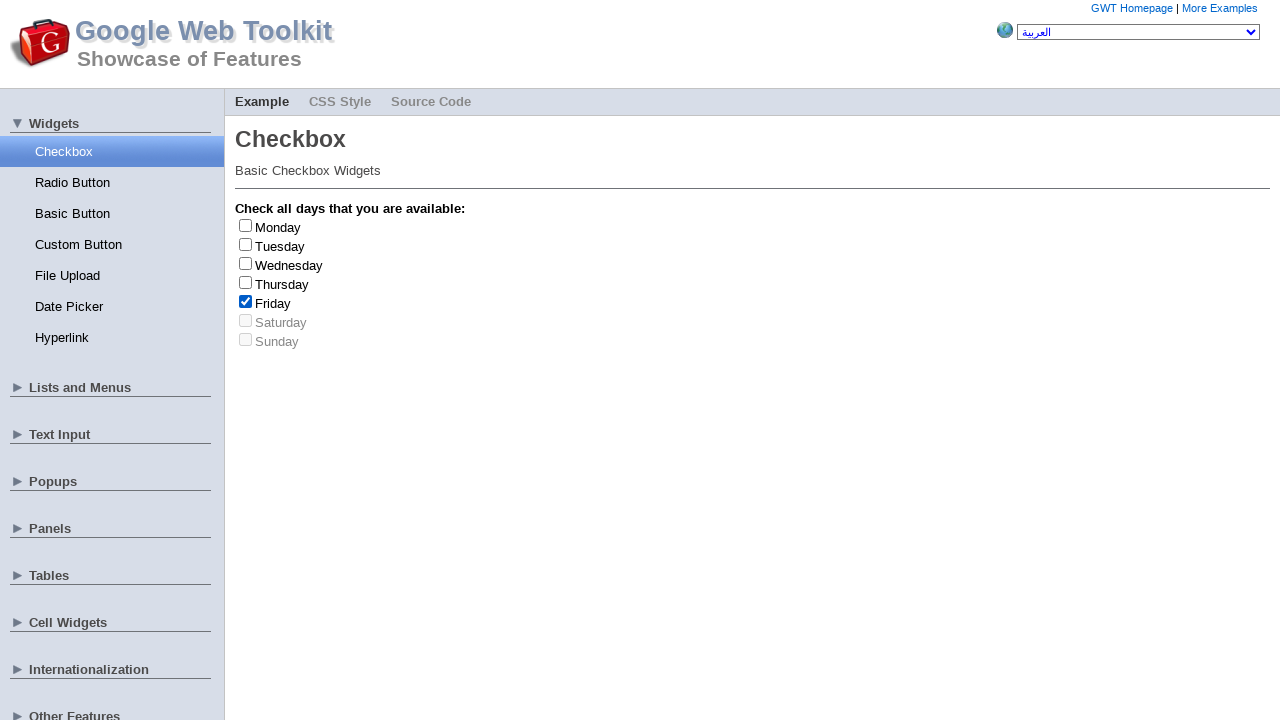

Clicked checkbox at index 4 to uncheck it at (273, 303) on .gwt-CheckBox>label >> nth=4
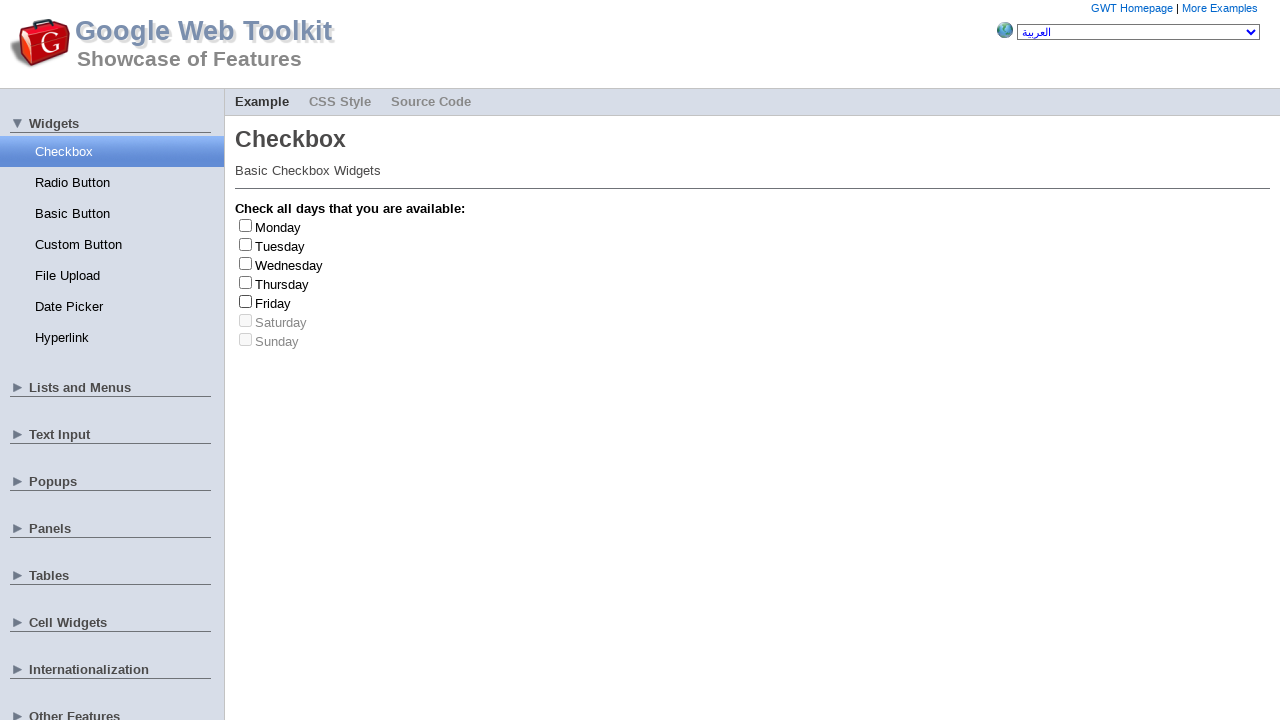

Friday checkbox unchecked (total cycles: 1/3)
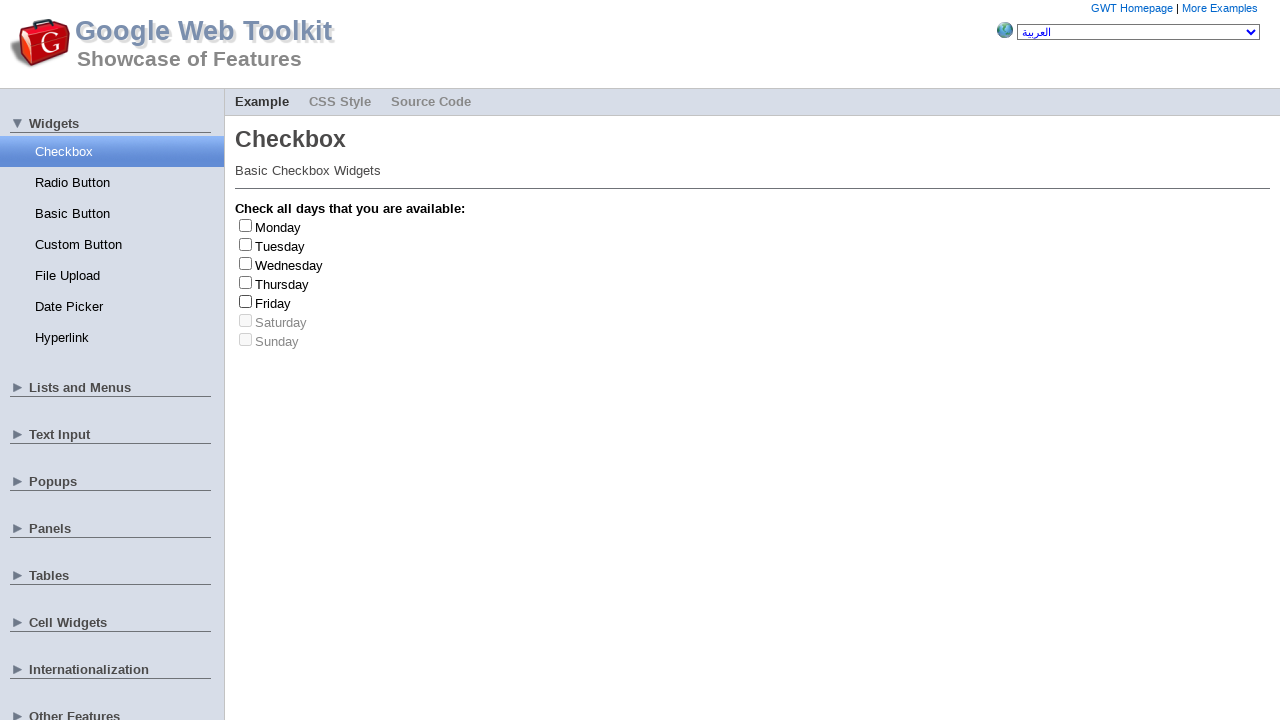

Clicked checkbox at index 1 to check it at (280, 246) on .gwt-CheckBox>label >> nth=1
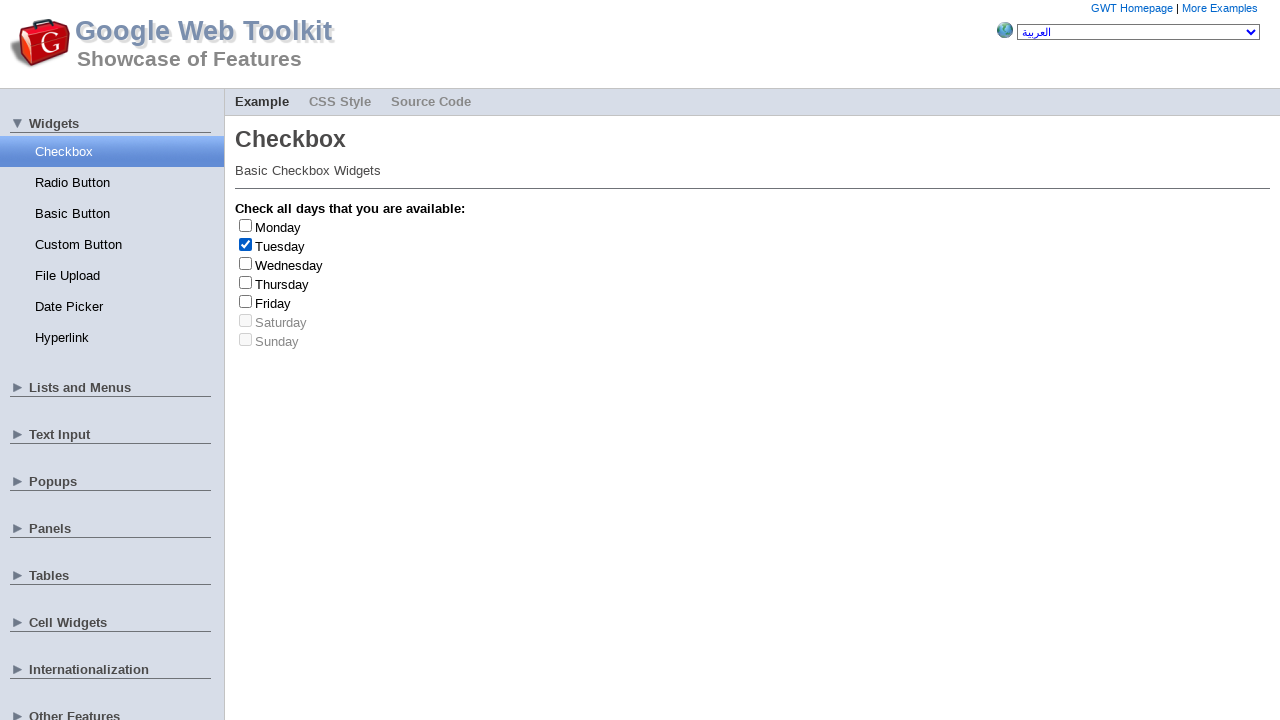

Clicked checkbox at index 1 to uncheck it at (280, 246) on .gwt-CheckBox>label >> nth=1
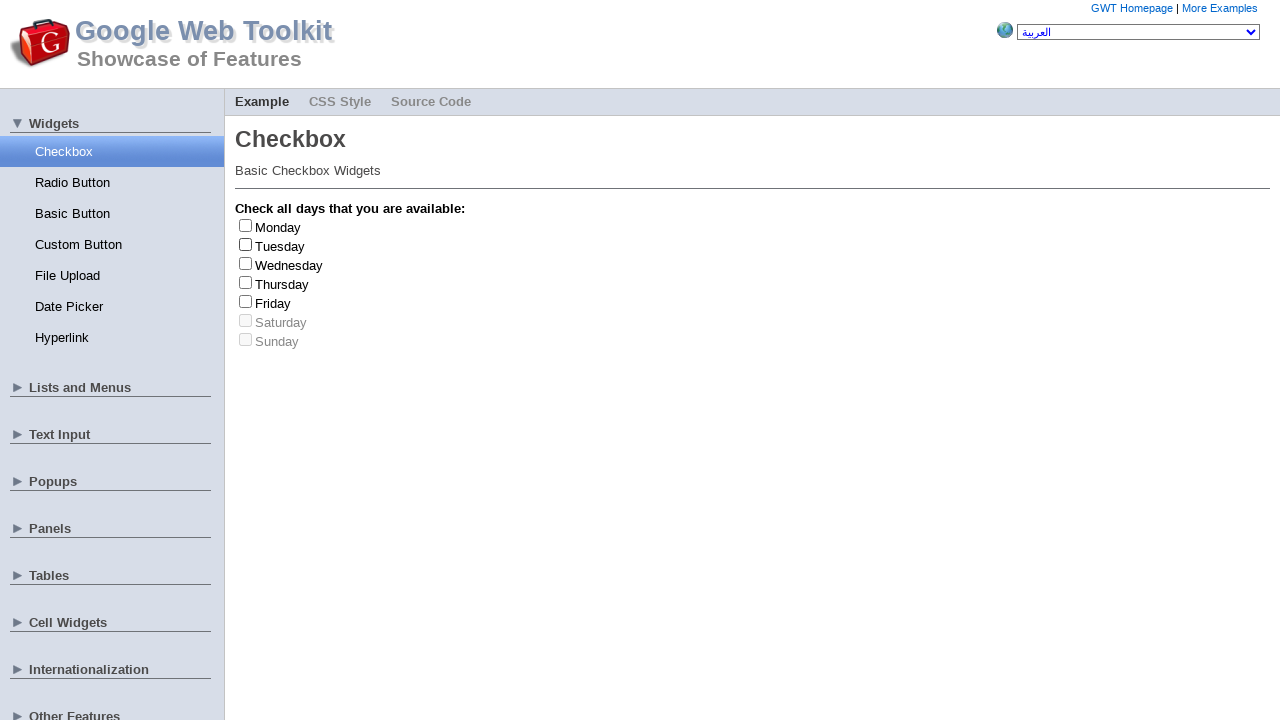

Clicked checkbox at index 3 to check it at (282, 284) on .gwt-CheckBox>label >> nth=3
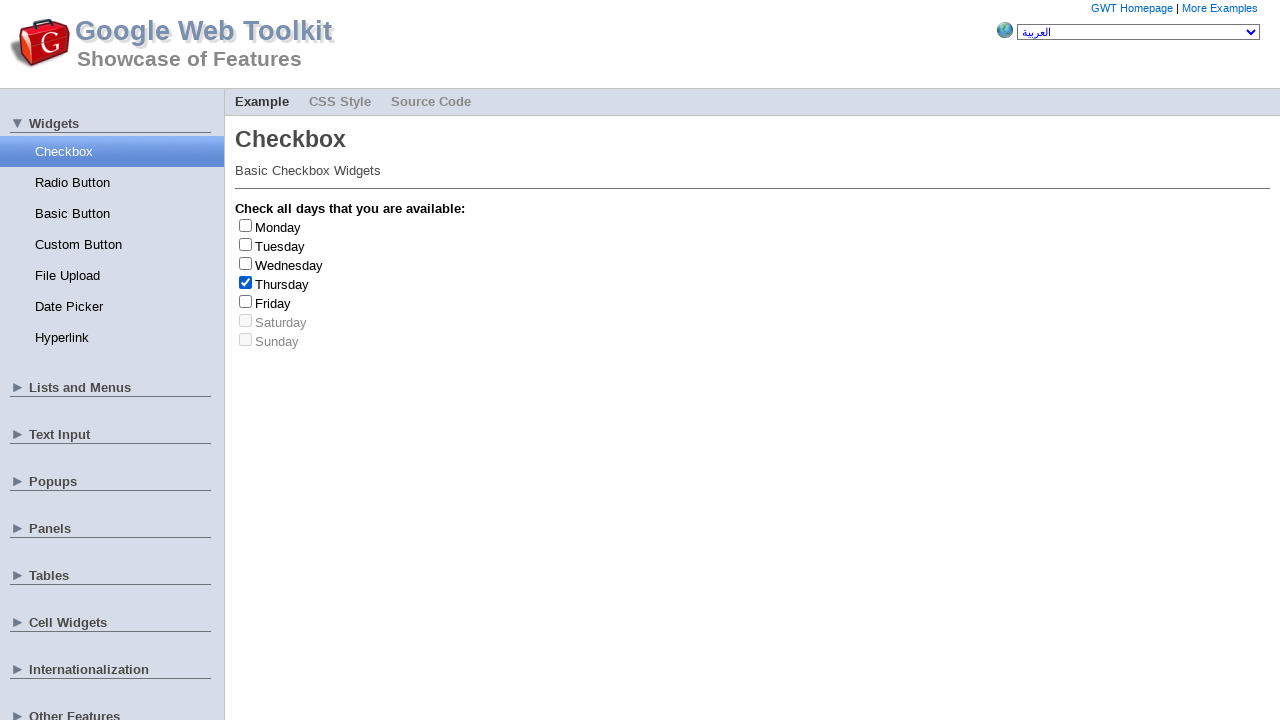

Clicked checkbox at index 3 to uncheck it at (282, 284) on .gwt-CheckBox>label >> nth=3
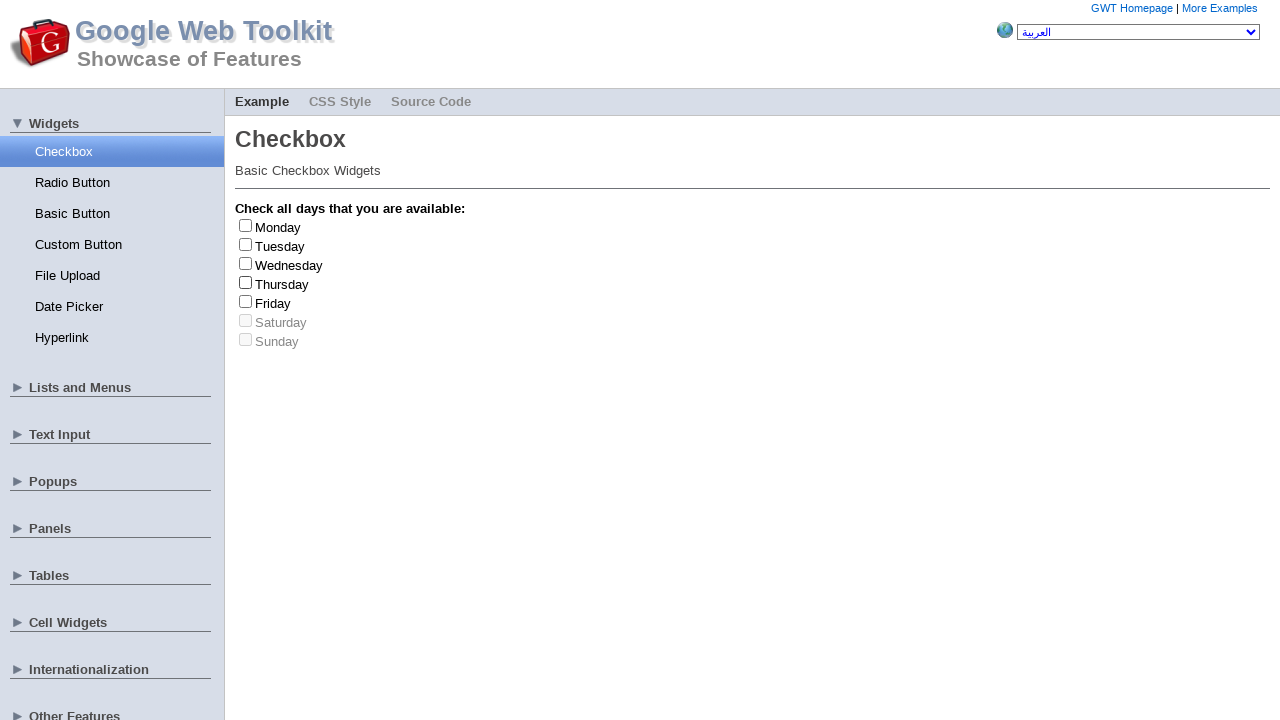

Clicked checkbox at index 3 to check it at (282, 284) on .gwt-CheckBox>label >> nth=3
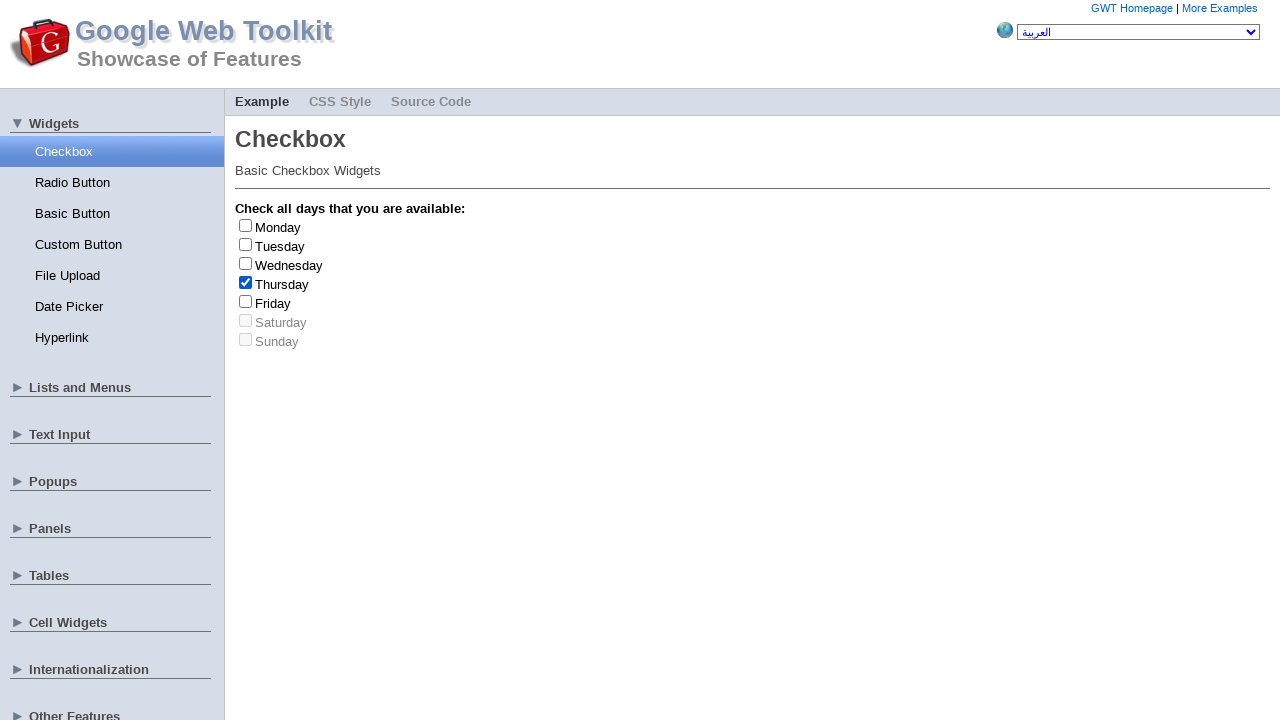

Clicked checkbox at index 3 to uncheck it at (282, 284) on .gwt-CheckBox>label >> nth=3
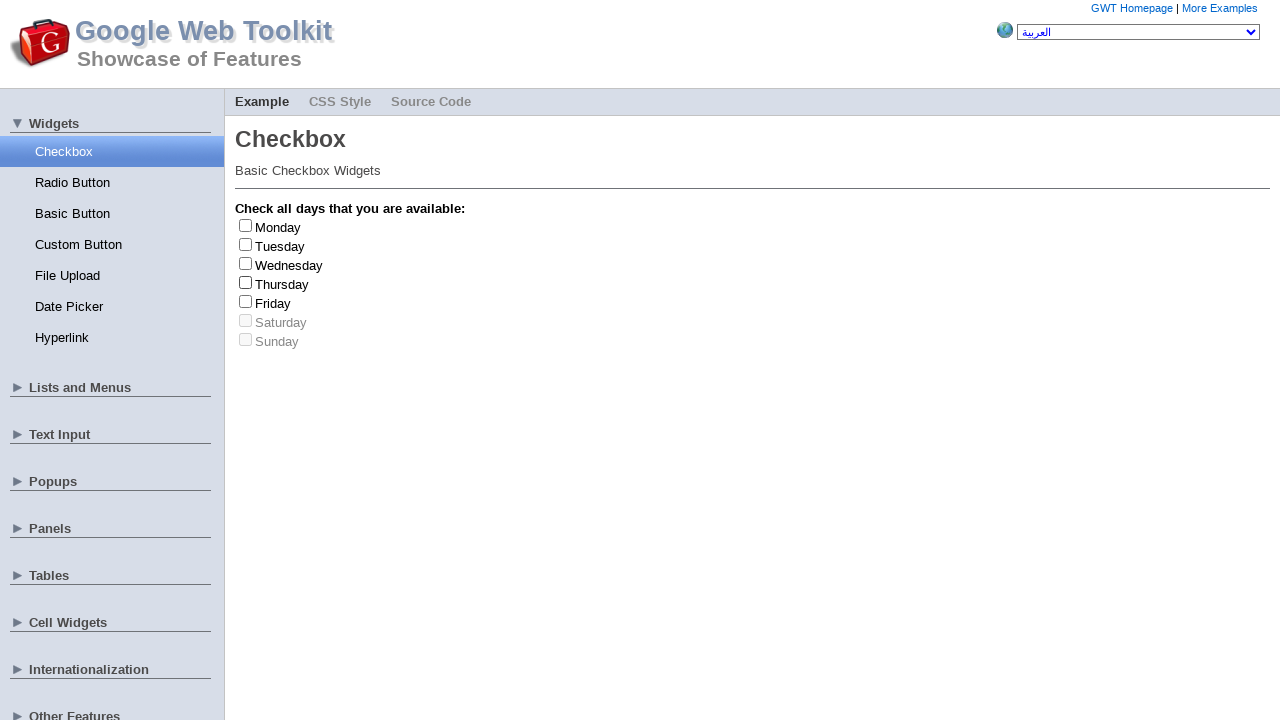

Clicked checkbox at index 3 to check it at (282, 284) on .gwt-CheckBox>label >> nth=3
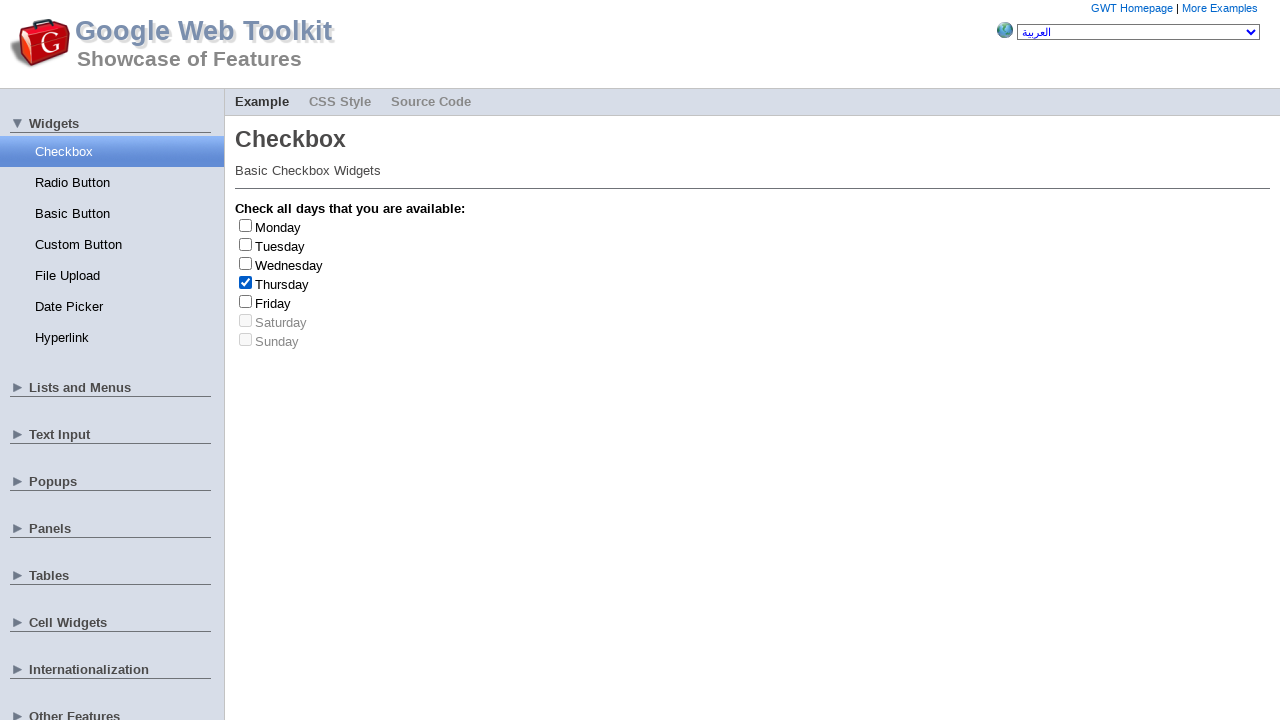

Clicked checkbox at index 3 to uncheck it at (282, 284) on .gwt-CheckBox>label >> nth=3
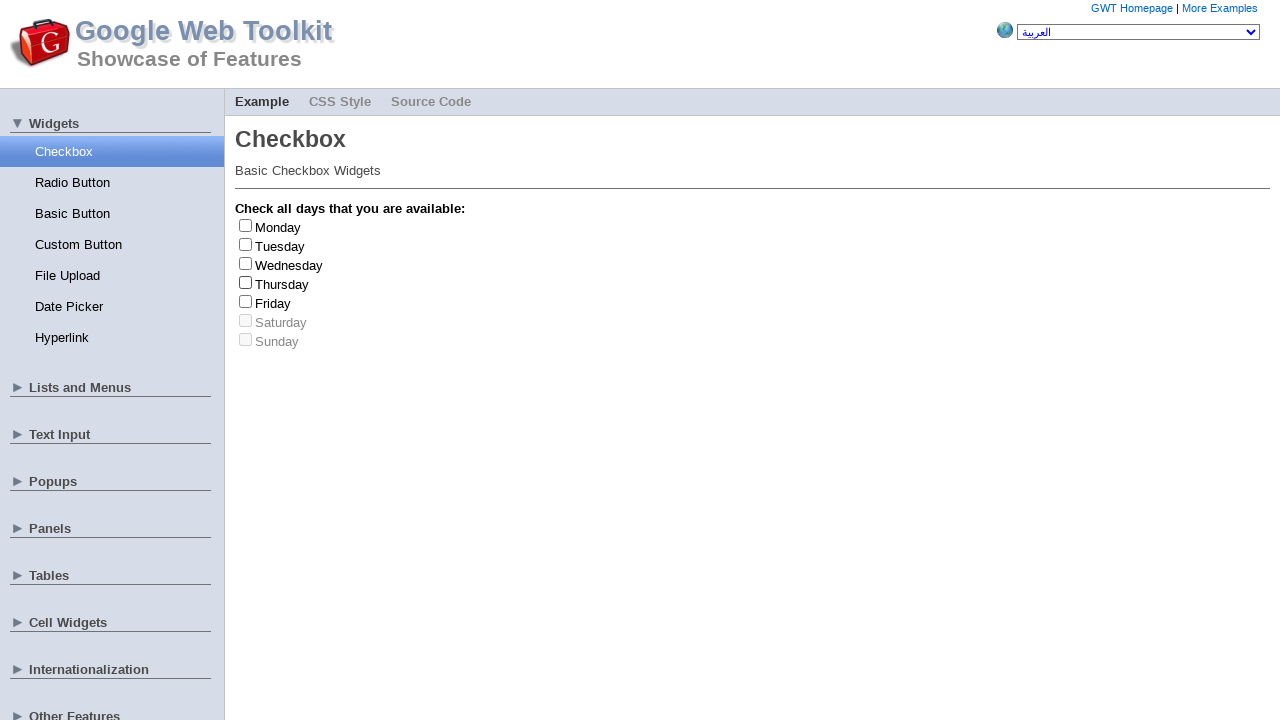

Clicked checkbox at index 4 to check it at (273, 303) on .gwt-CheckBox>label >> nth=4
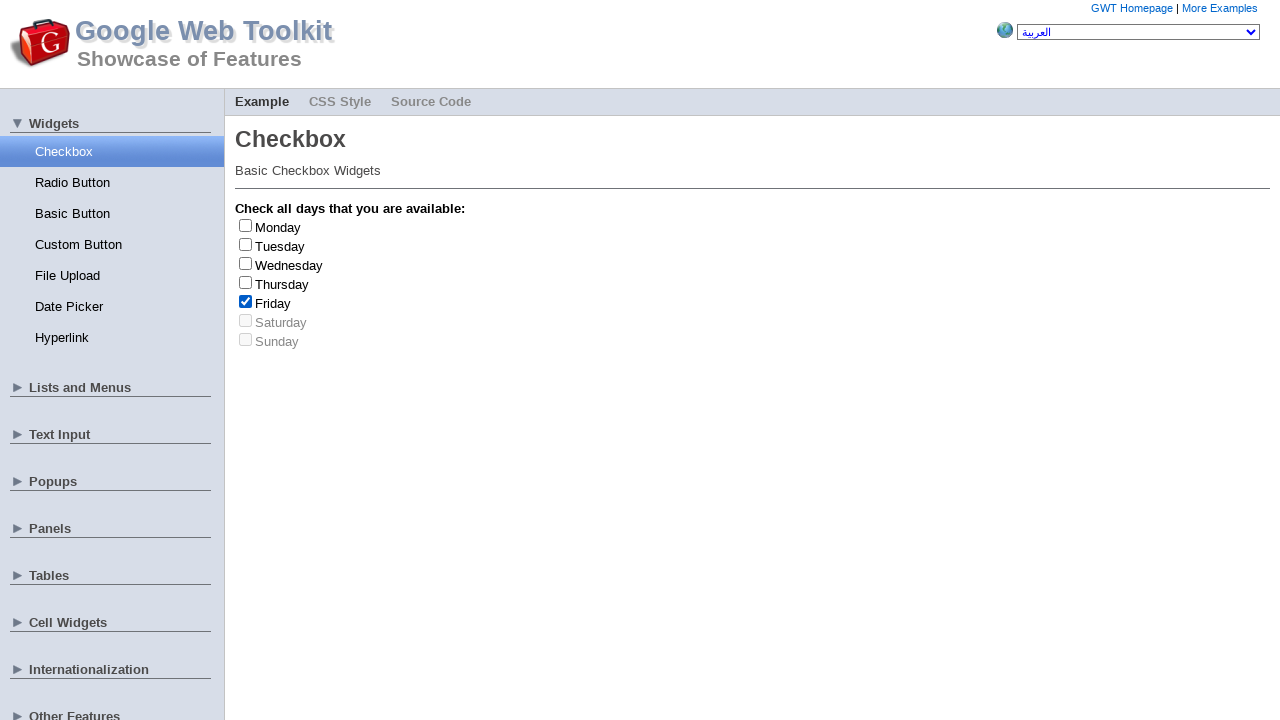

Friday checkbox checked (count: 2/3)
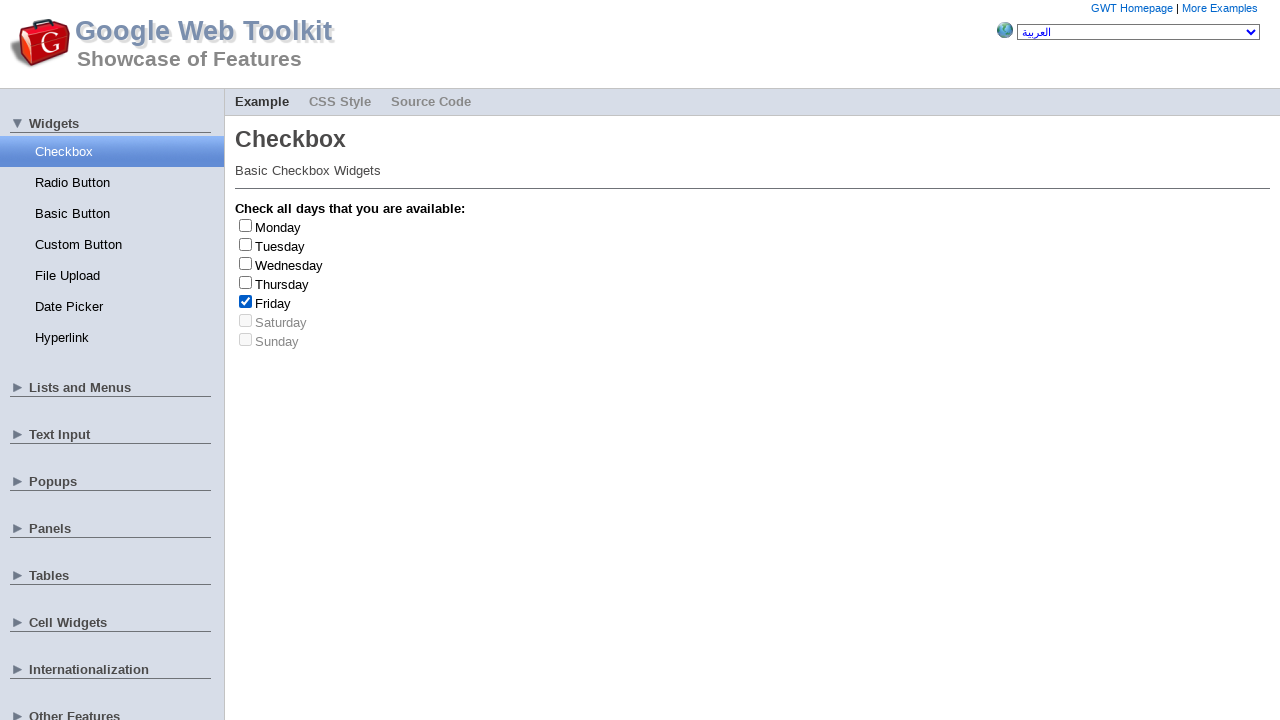

Clicked checkbox at index 4 to uncheck it at (273, 303) on .gwt-CheckBox>label >> nth=4
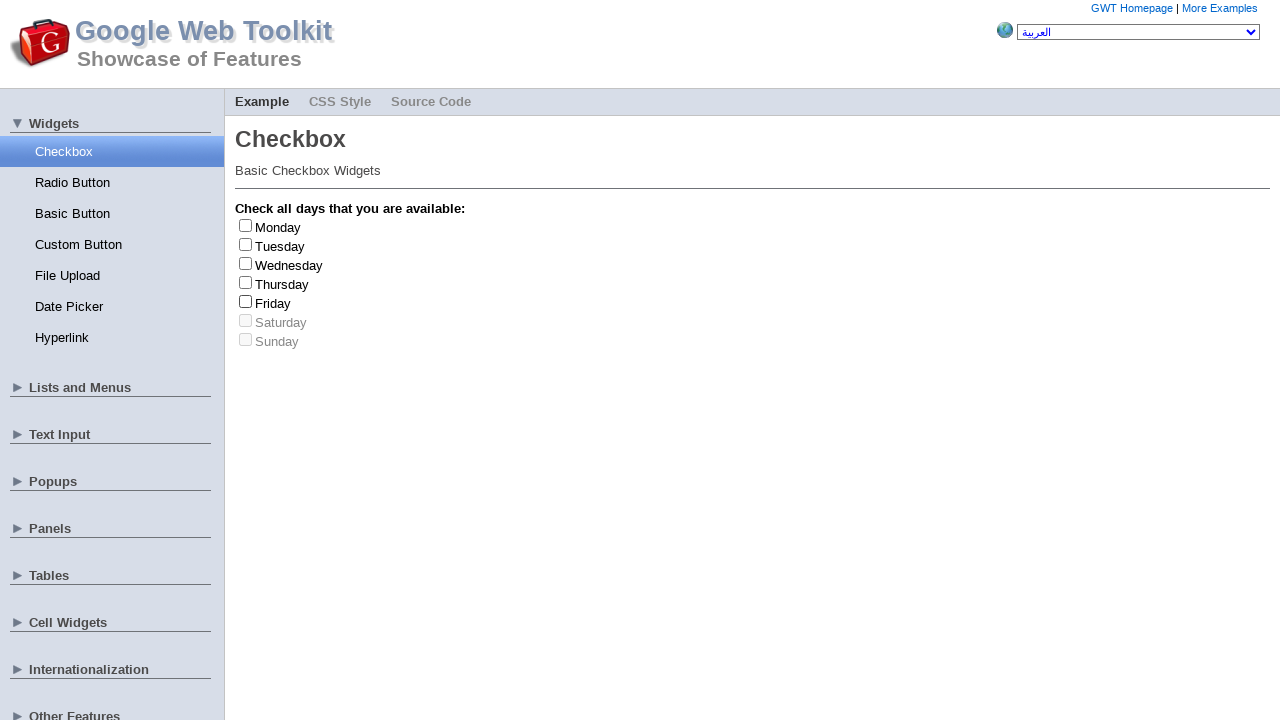

Friday checkbox unchecked (total cycles: 2/3)
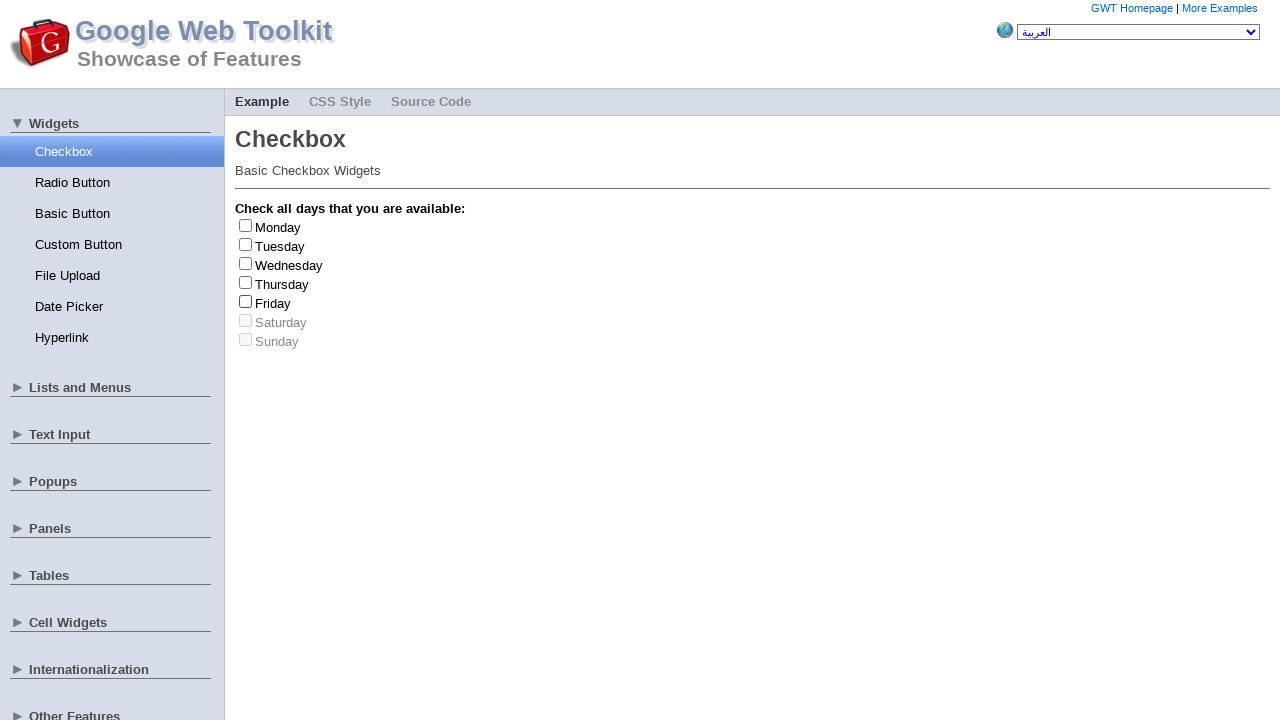

Clicked checkbox at index 0 to check it at (278, 227) on .gwt-CheckBox>label >> nth=0
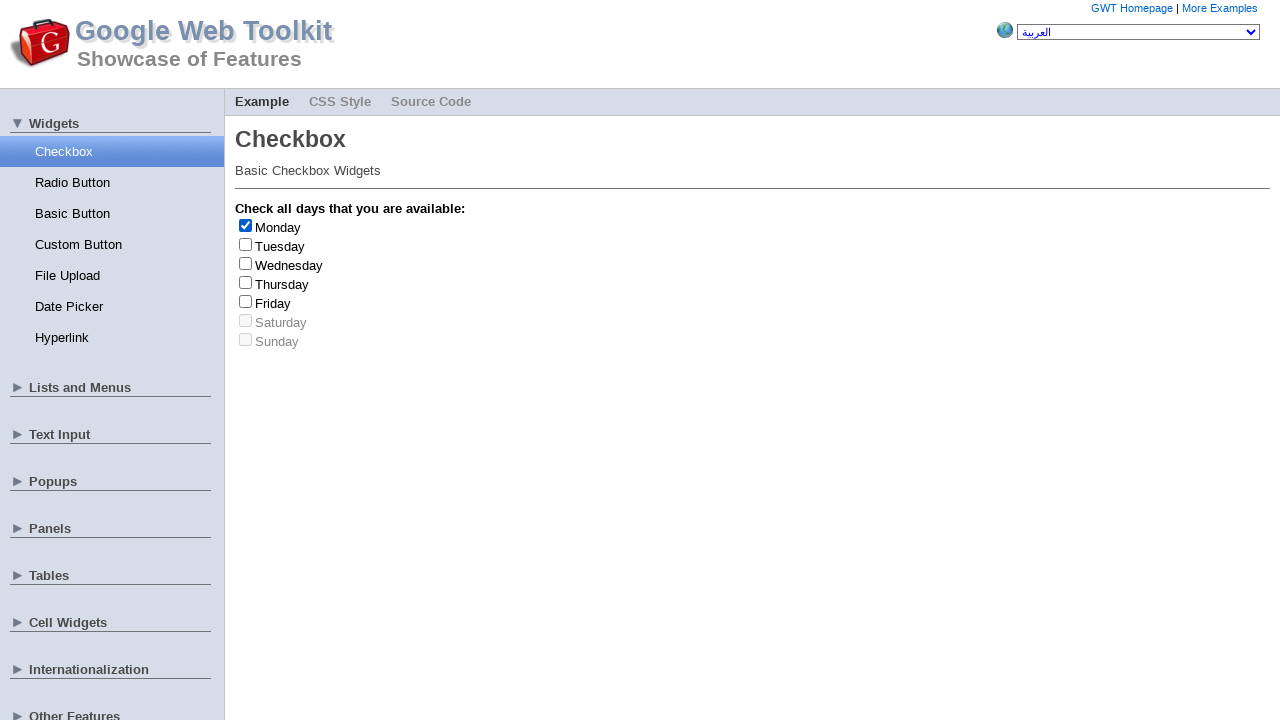

Clicked checkbox at index 0 to uncheck it at (278, 227) on .gwt-CheckBox>label >> nth=0
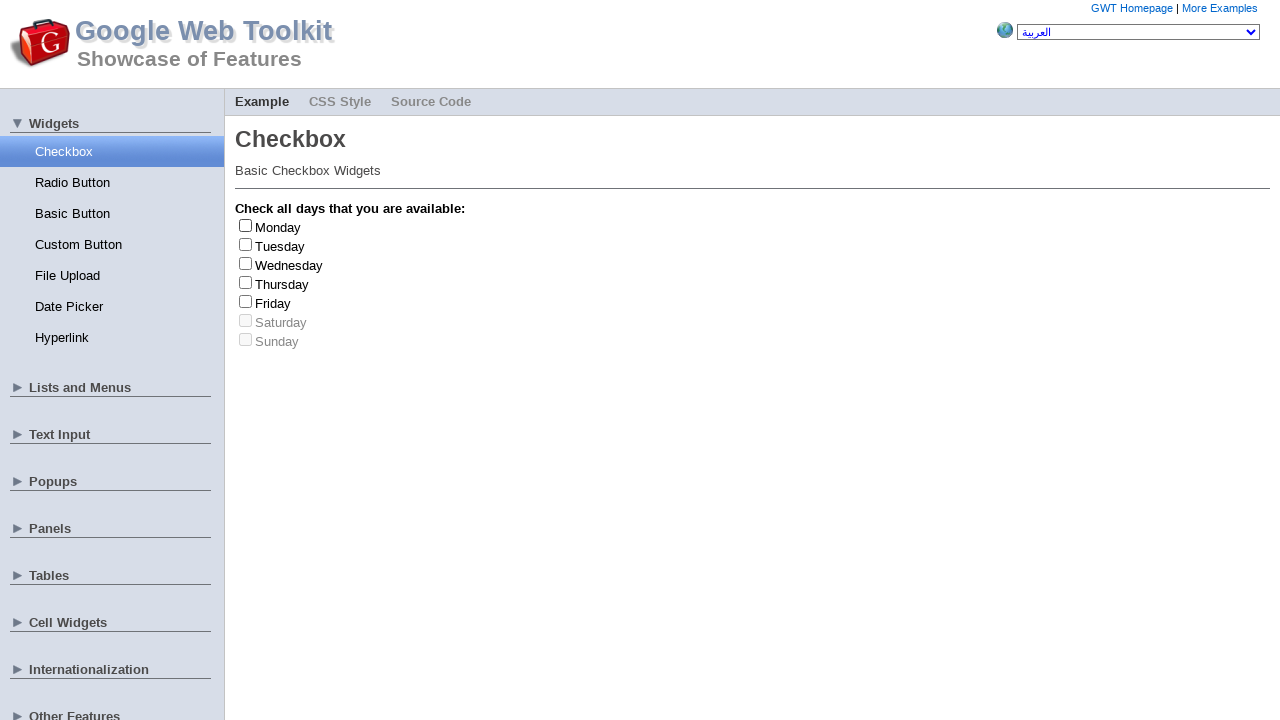

Clicked checkbox at index 3 to check it at (282, 284) on .gwt-CheckBox>label >> nth=3
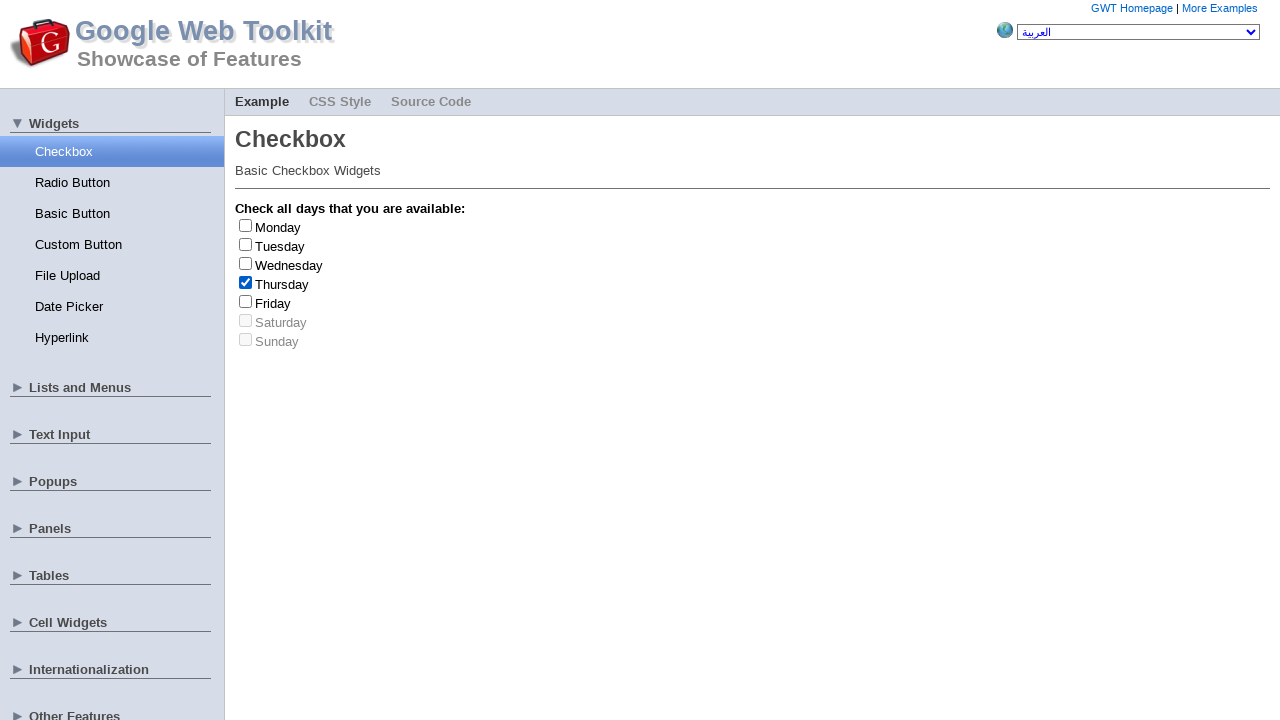

Clicked checkbox at index 3 to uncheck it at (282, 284) on .gwt-CheckBox>label >> nth=3
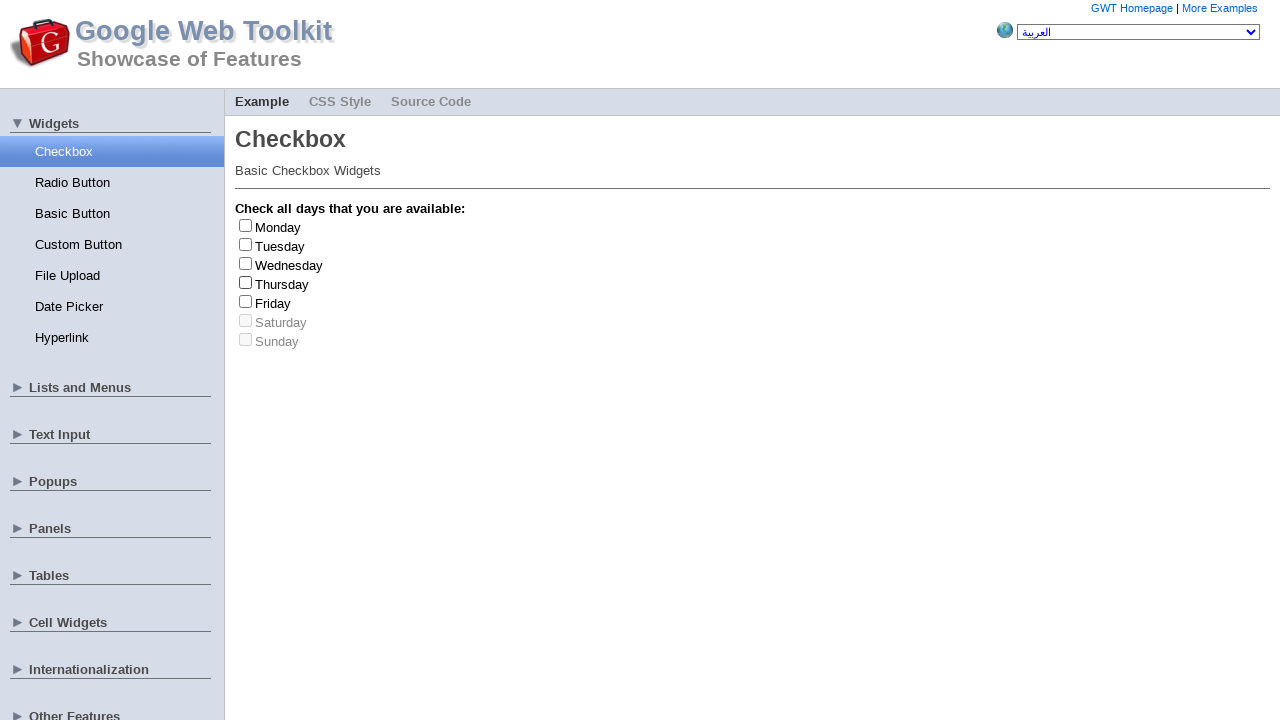

Clicked checkbox at index 4 to check it at (273, 303) on .gwt-CheckBox>label >> nth=4
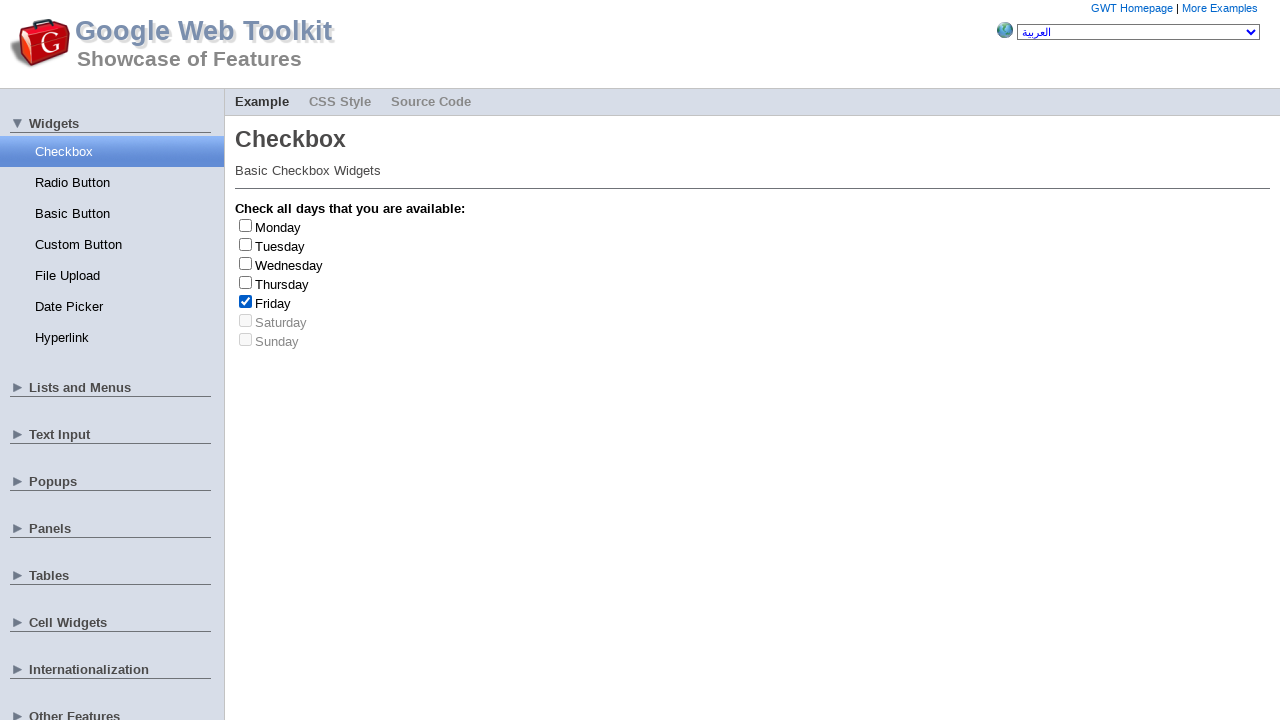

Friday checkbox checked (count: 3/3)
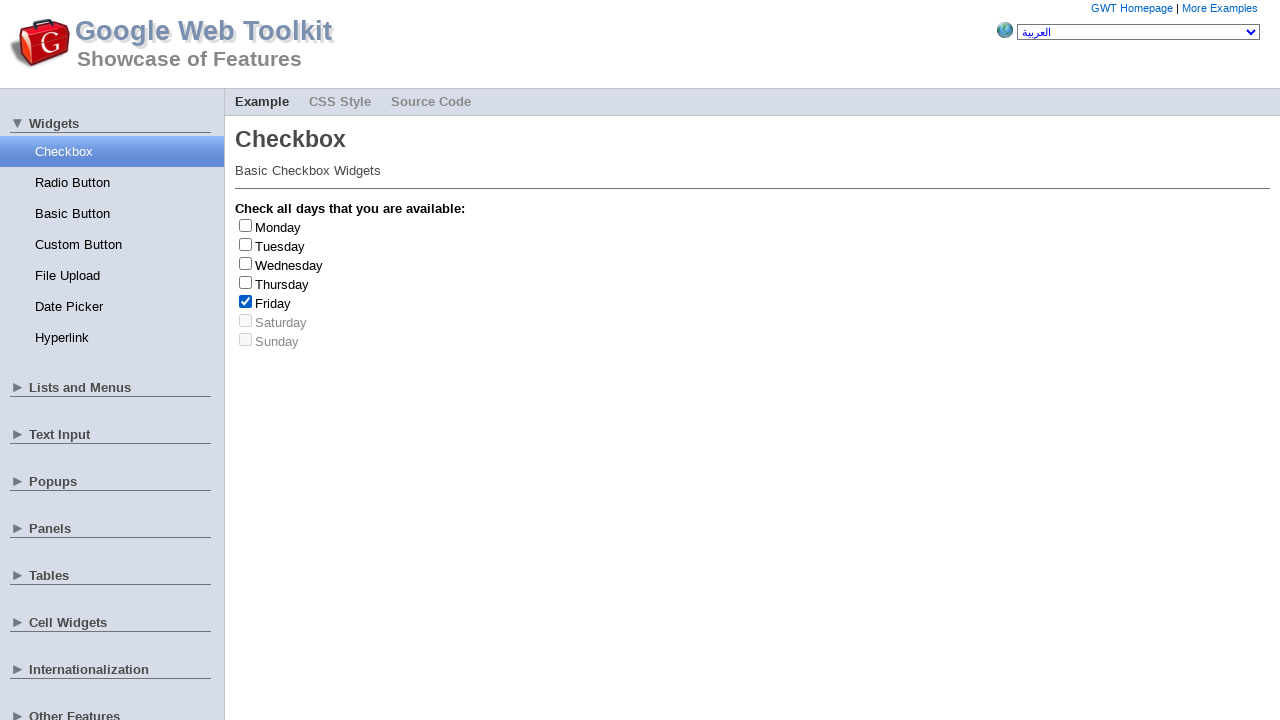

Clicked checkbox at index 4 to uncheck it at (273, 303) on .gwt-CheckBox>label >> nth=4
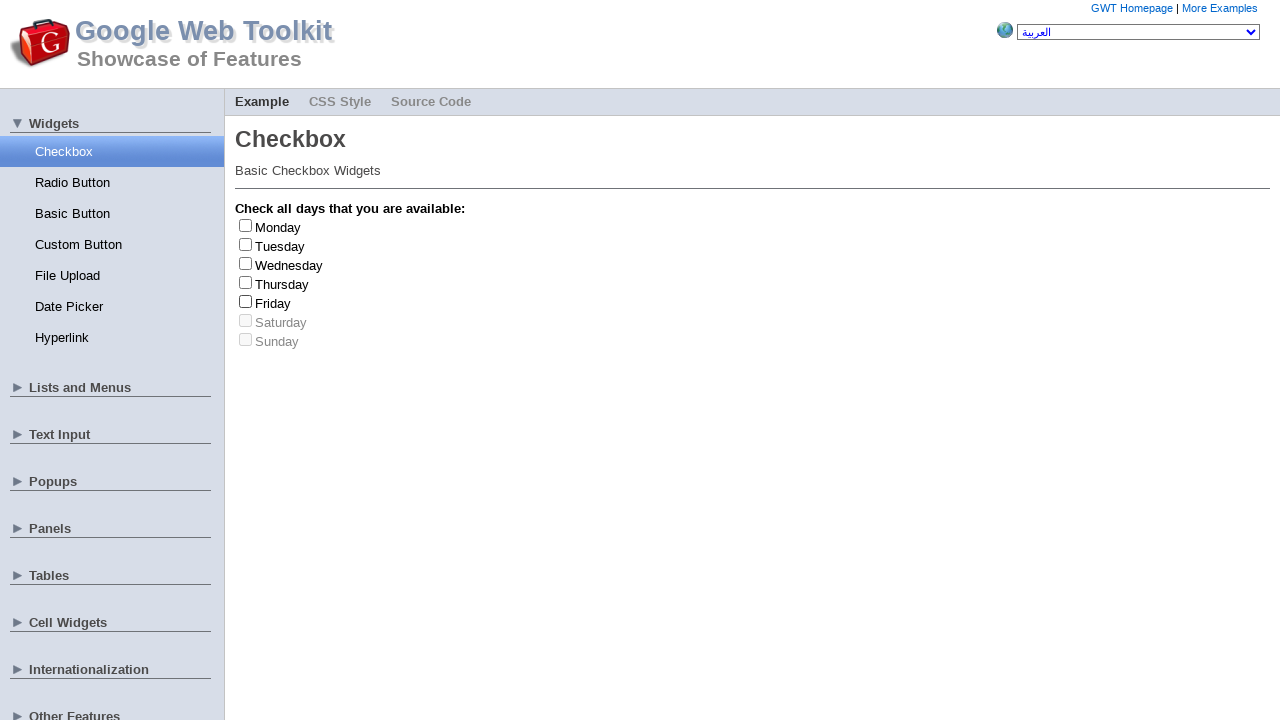

Friday checkbox unchecked (total cycles: 3/3)
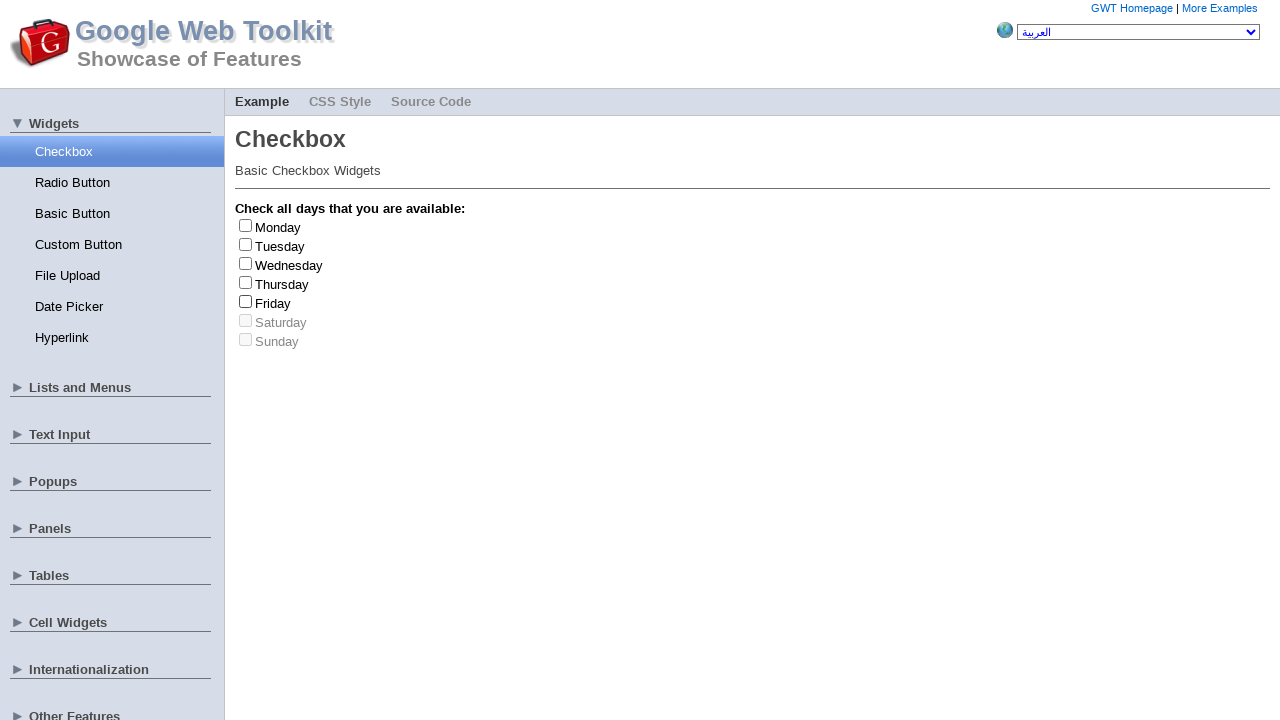

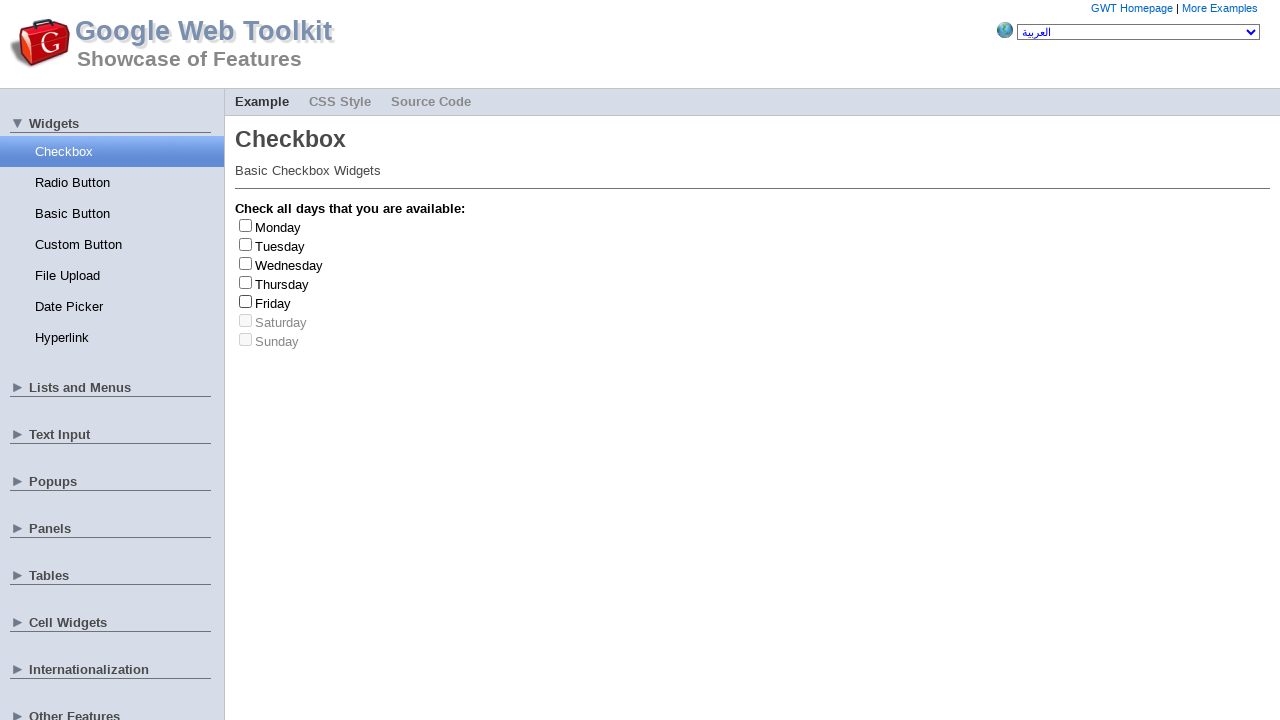